Tests right-click context menu functionality by performing a right-click action on an element and verifying the context menu items appear

Starting URL: https://swisnl.github.io/jQuery-contextMenu/demo.html

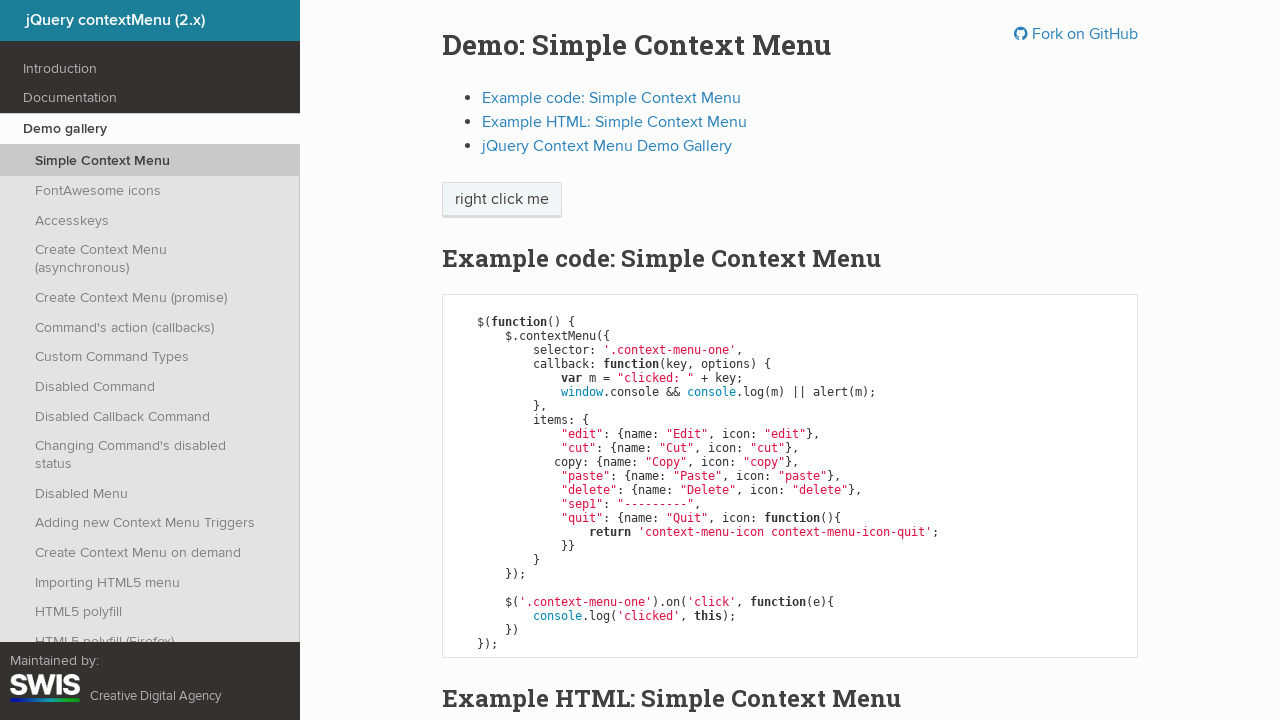

Located target element for right-click action
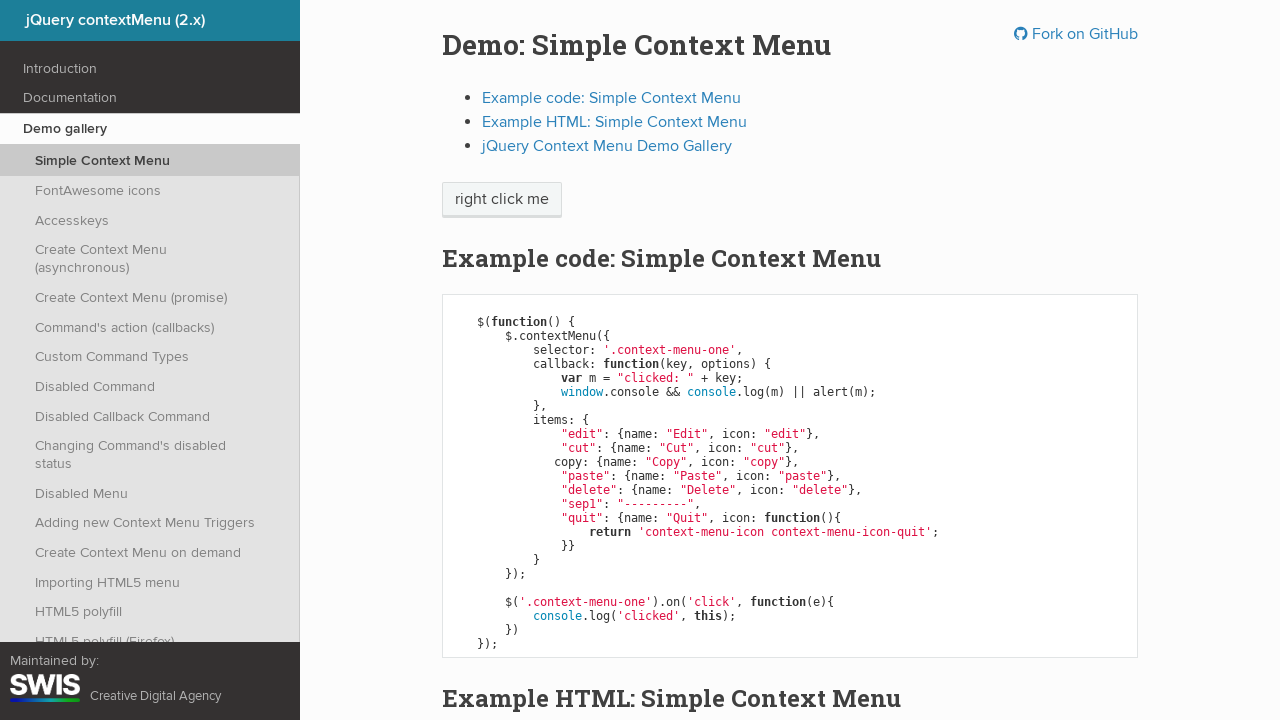

Performed right-click on target element at (502, 200) on .context-menu-one
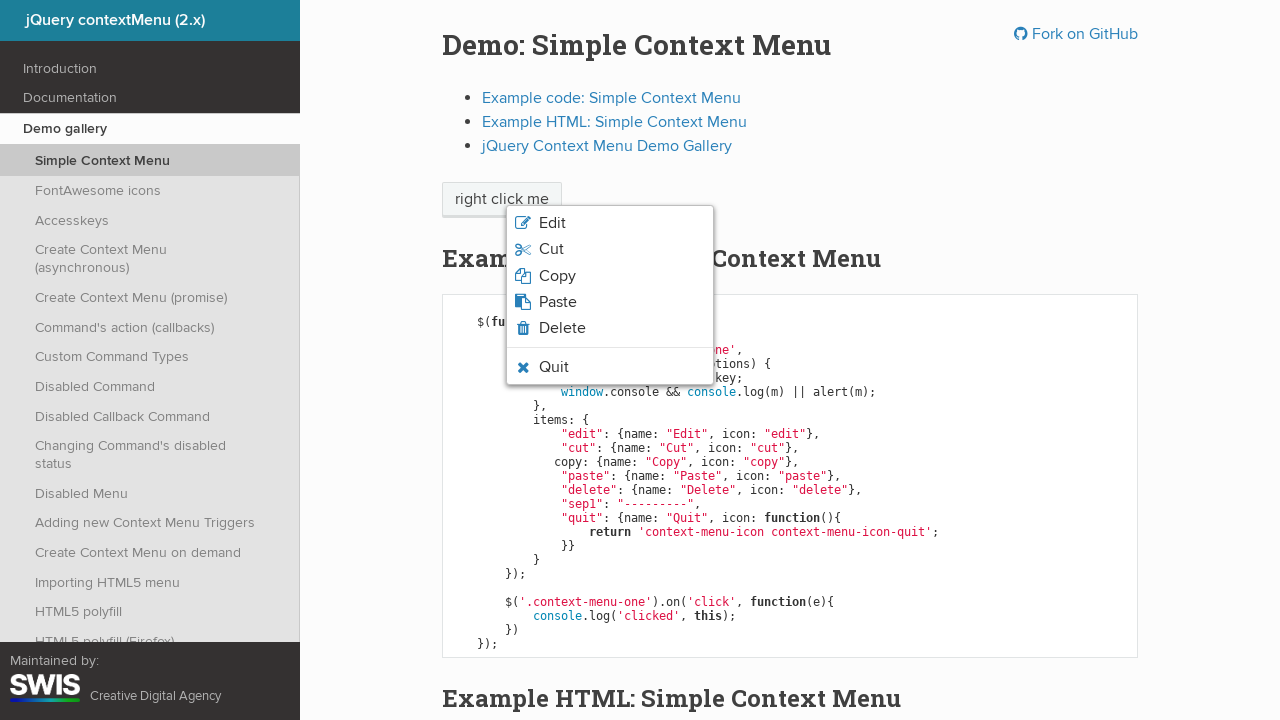

Context menu items appeared
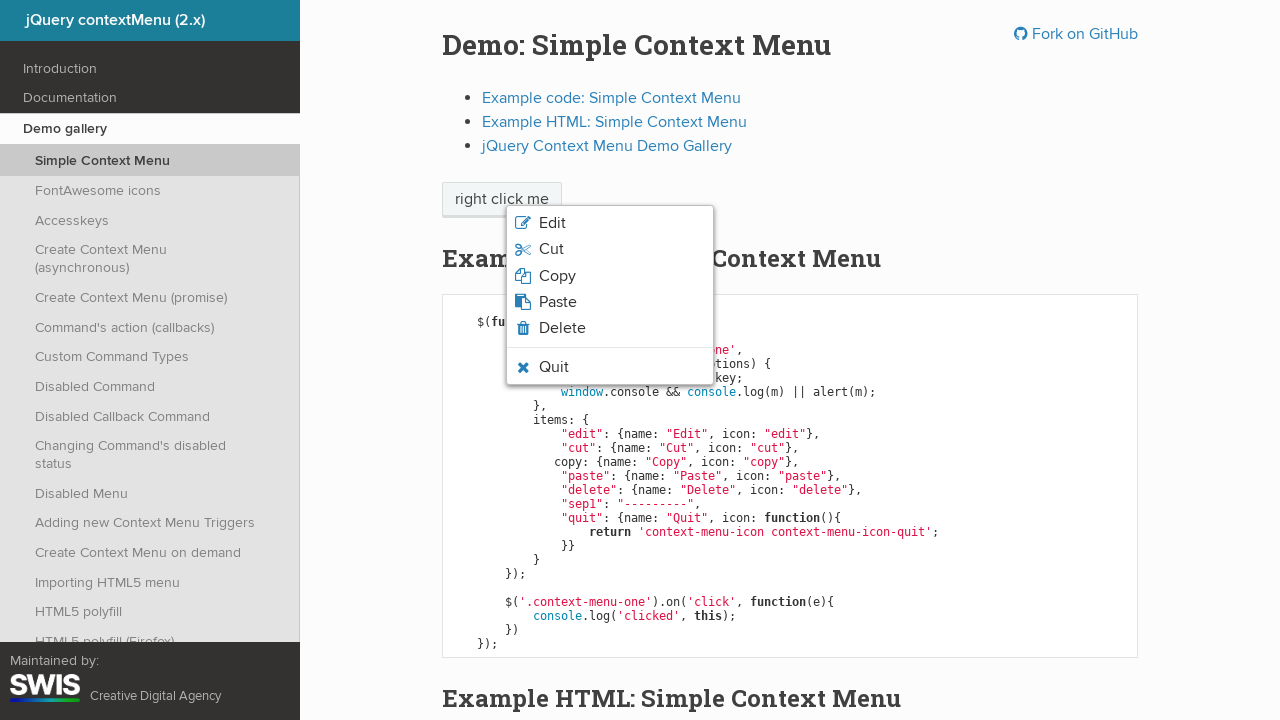

Located context menu items to verify visibility
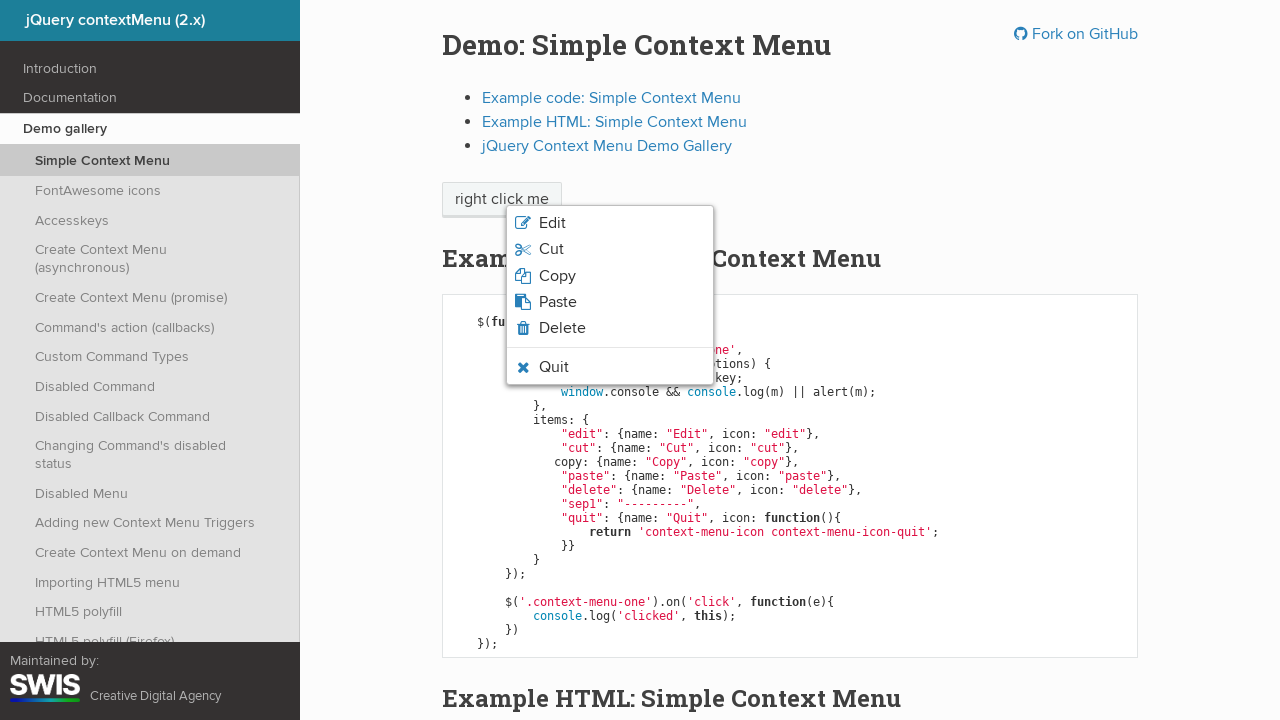

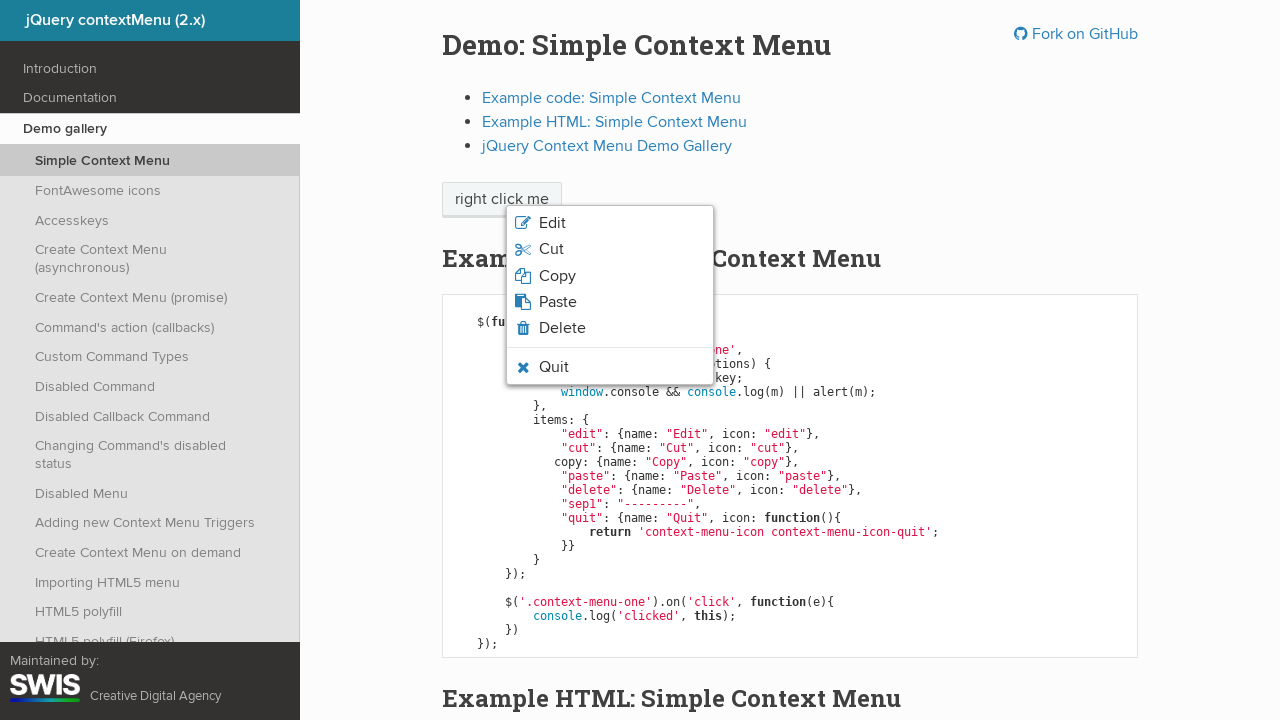